Navigates to the Calley website and sets the browser viewport to mobile dimensions (360x640) to test responsive design.

Starting URL: https://www.getcalley.com/

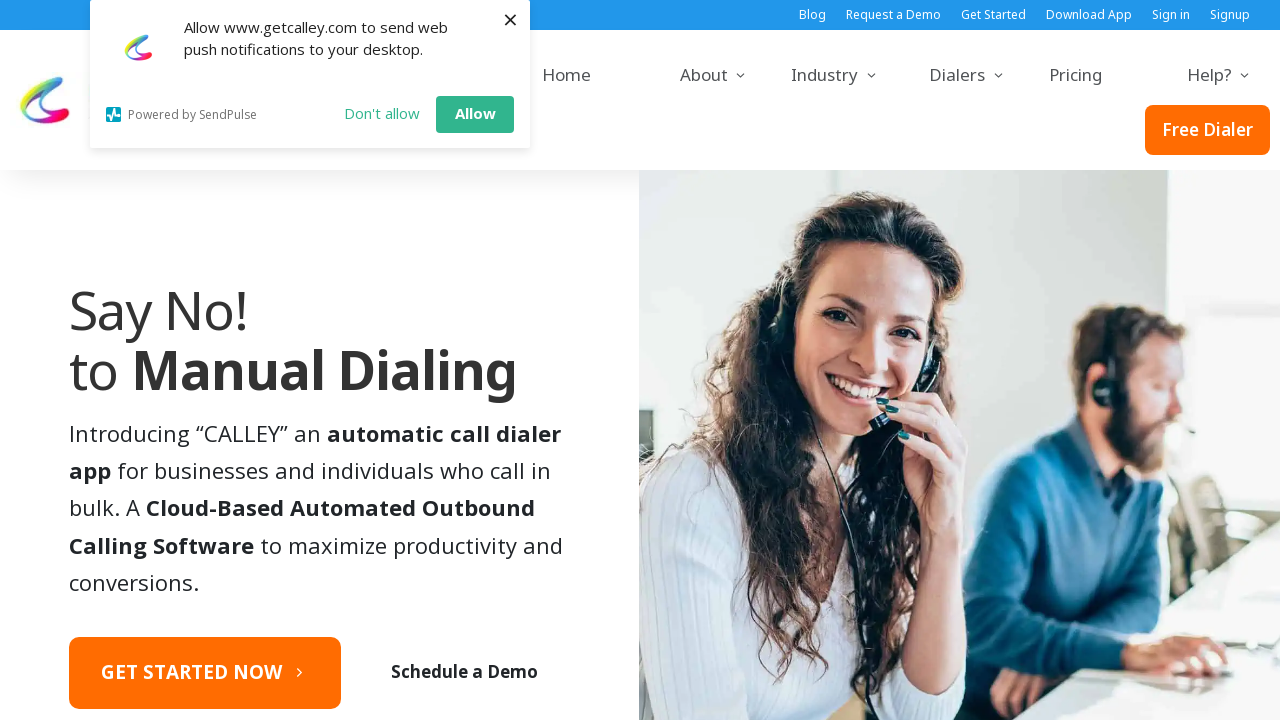

Set viewport to mobile dimensions (360x640)
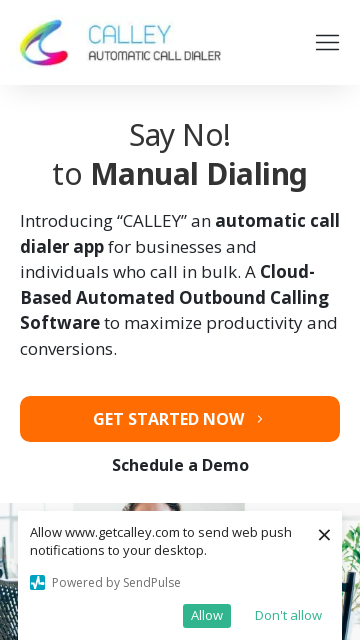

Page DOM content loaded and stabilized after viewport change
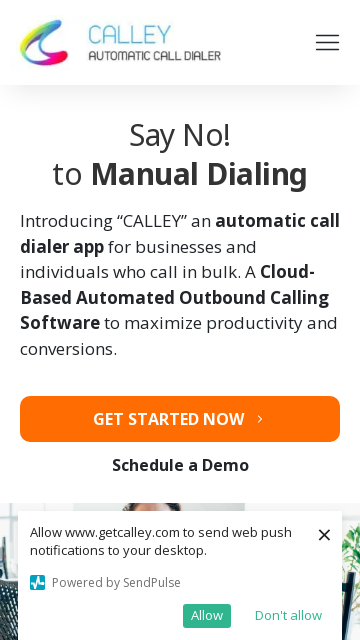

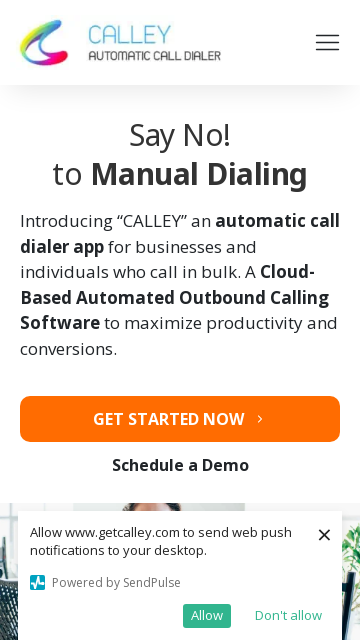